Tests window switching functionality by opening a new window, extracting text from it, and using that text to trigger an alert on the parent window

Starting URL: https://rahulshettyacademy.com/AutomationPractice/

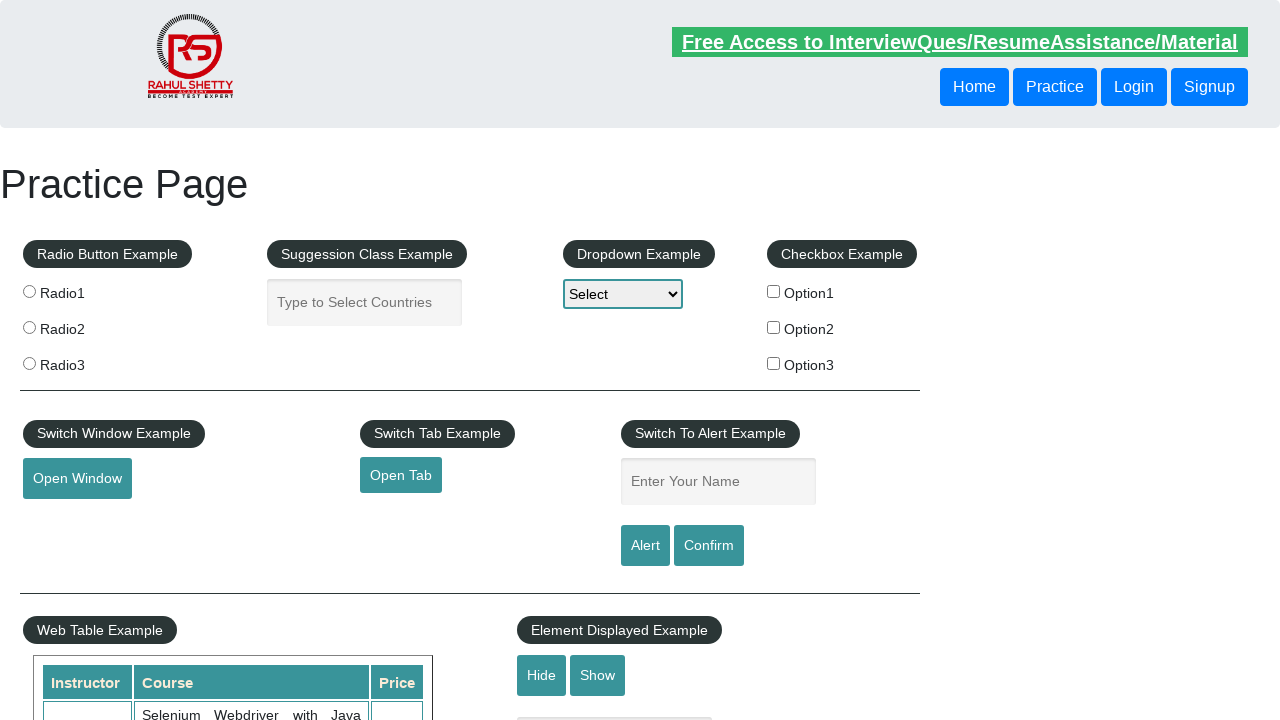

Clicked button to open new window at (77, 479) on #openwindow
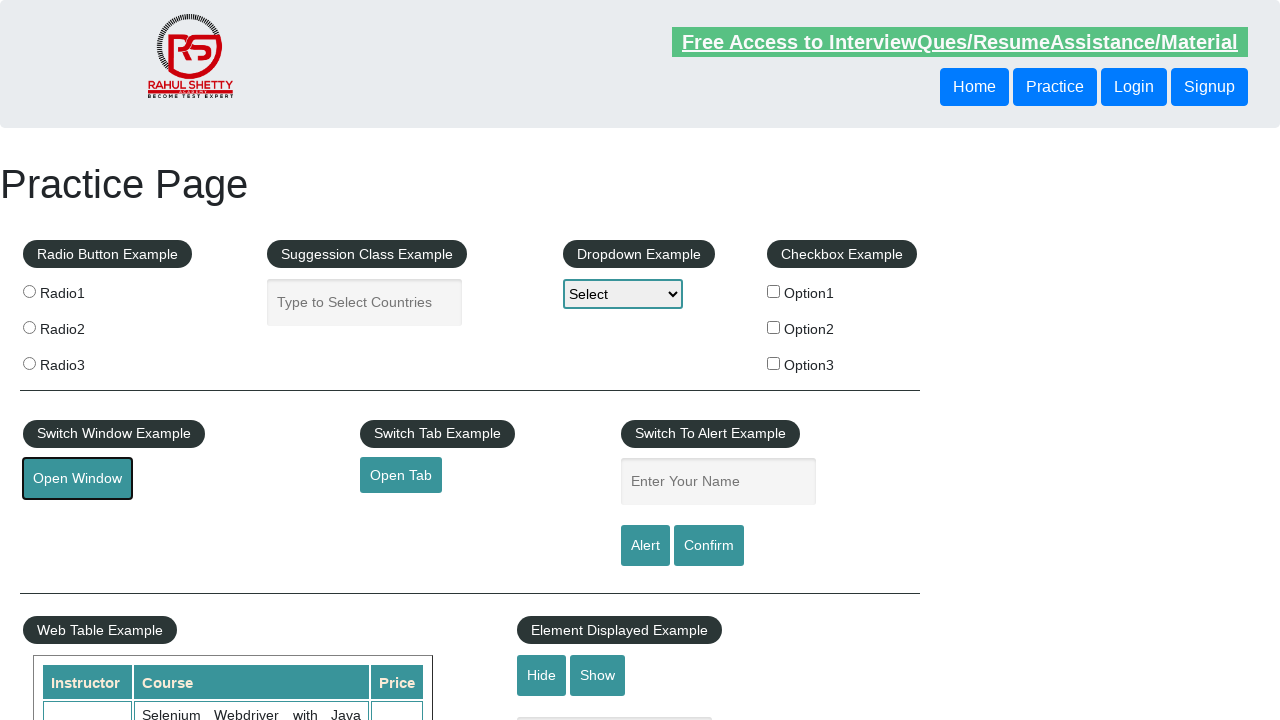

New window opened and captured
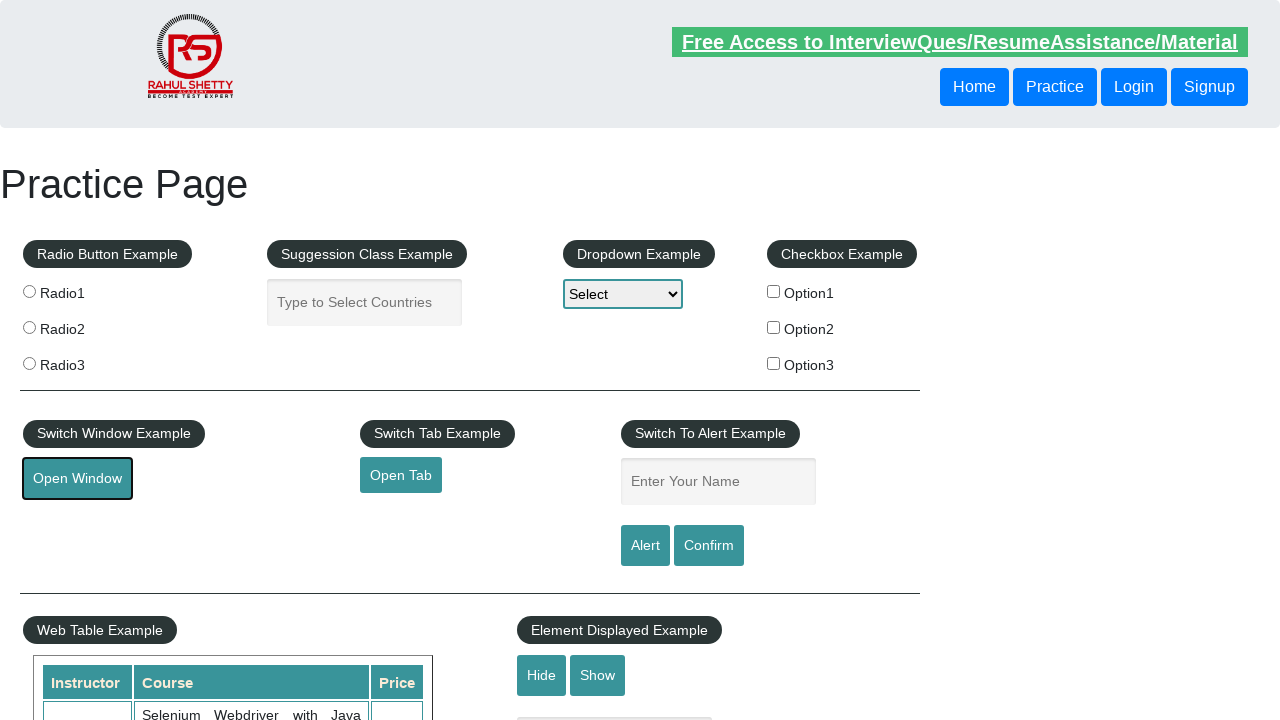

New window fully loaded
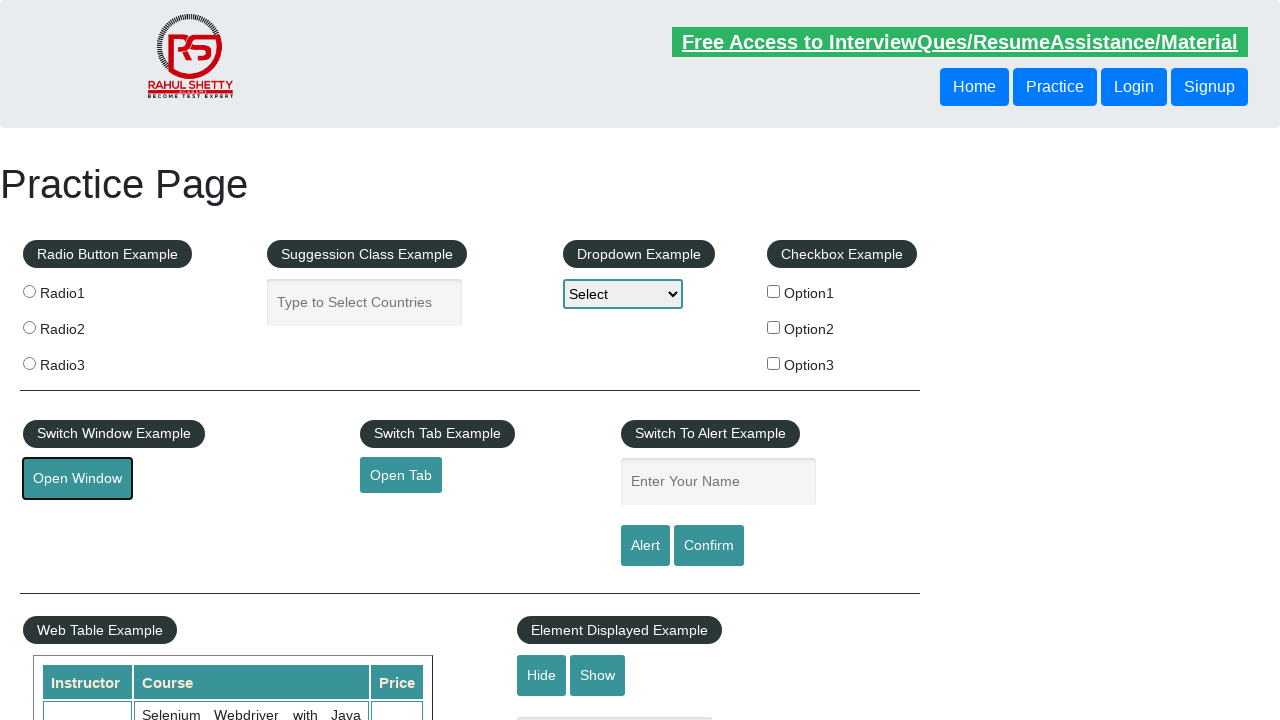

Extracted email text from new window: info@qaclickacademy.com
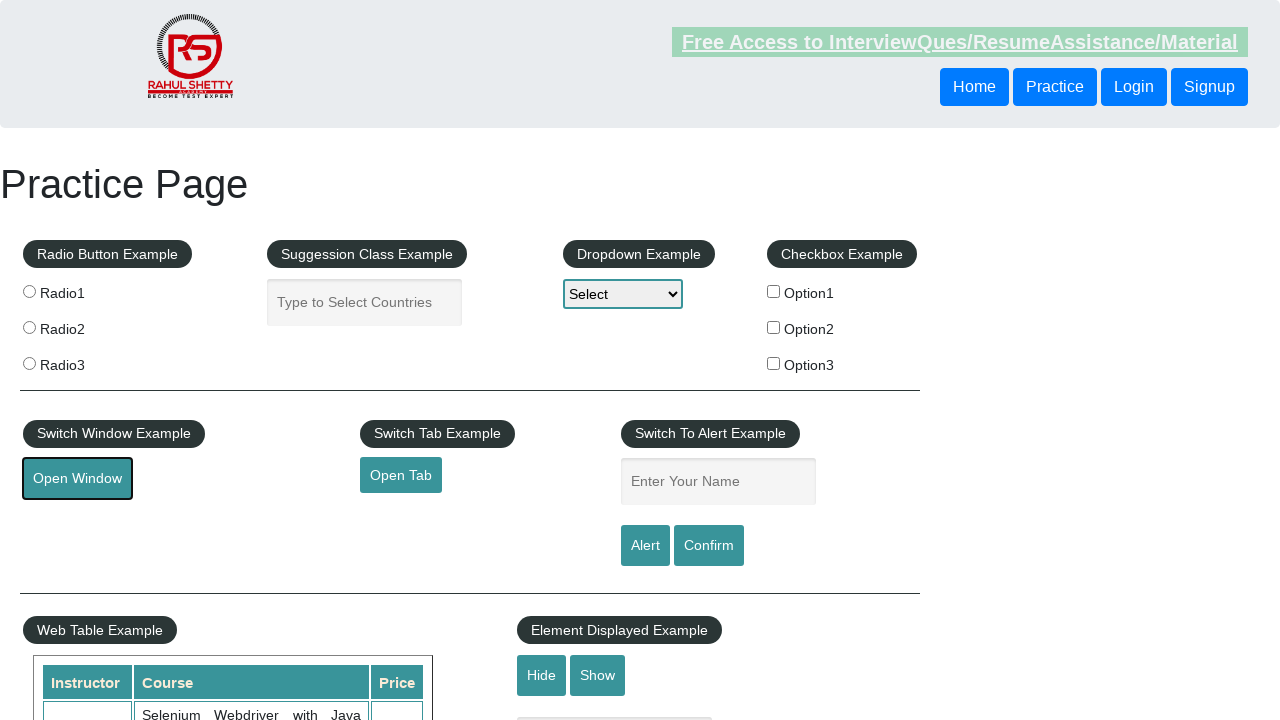

Extracted domain name: qaclickacademy
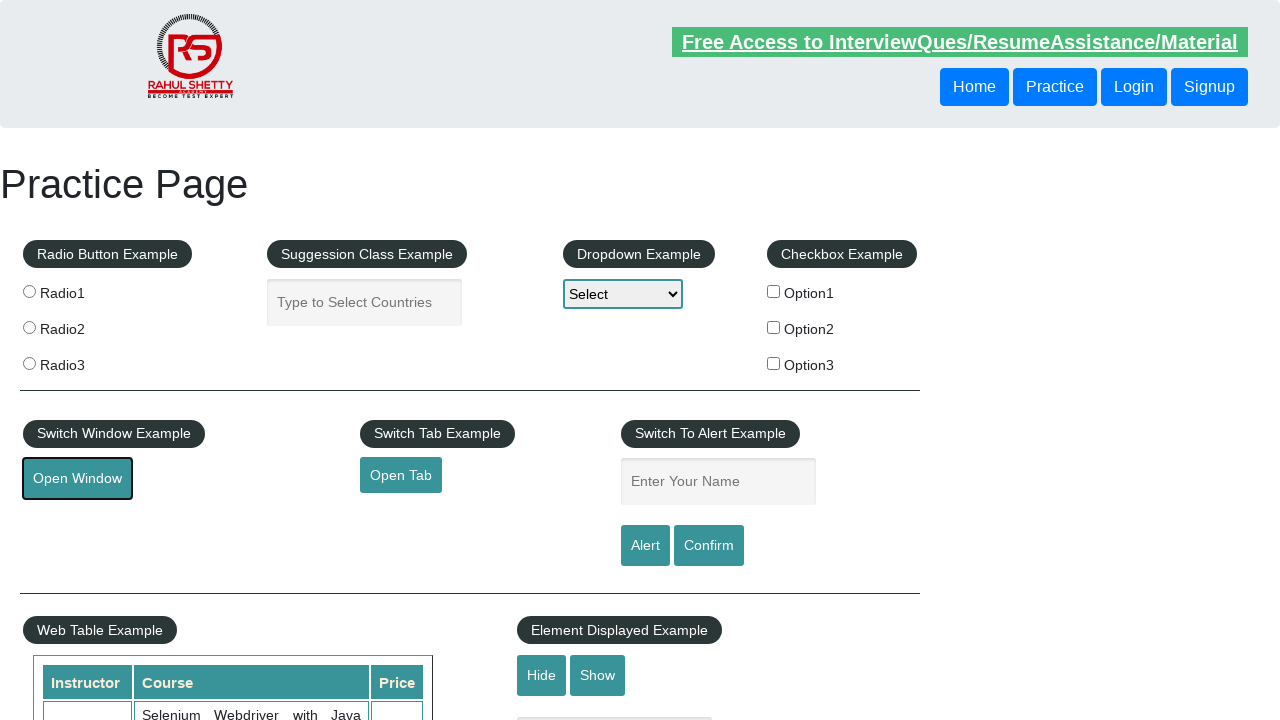

Closed new window and switched back to parent window
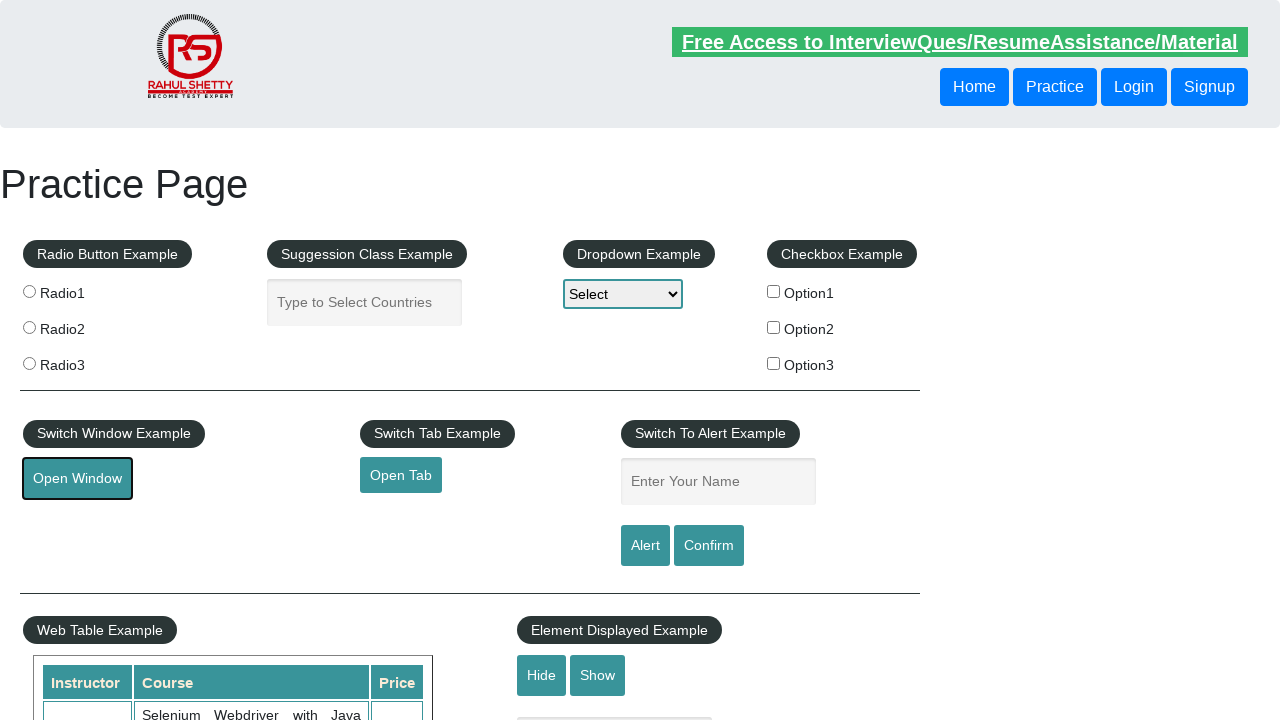

Filled name field with extracted domain: qaclickacademy on #name
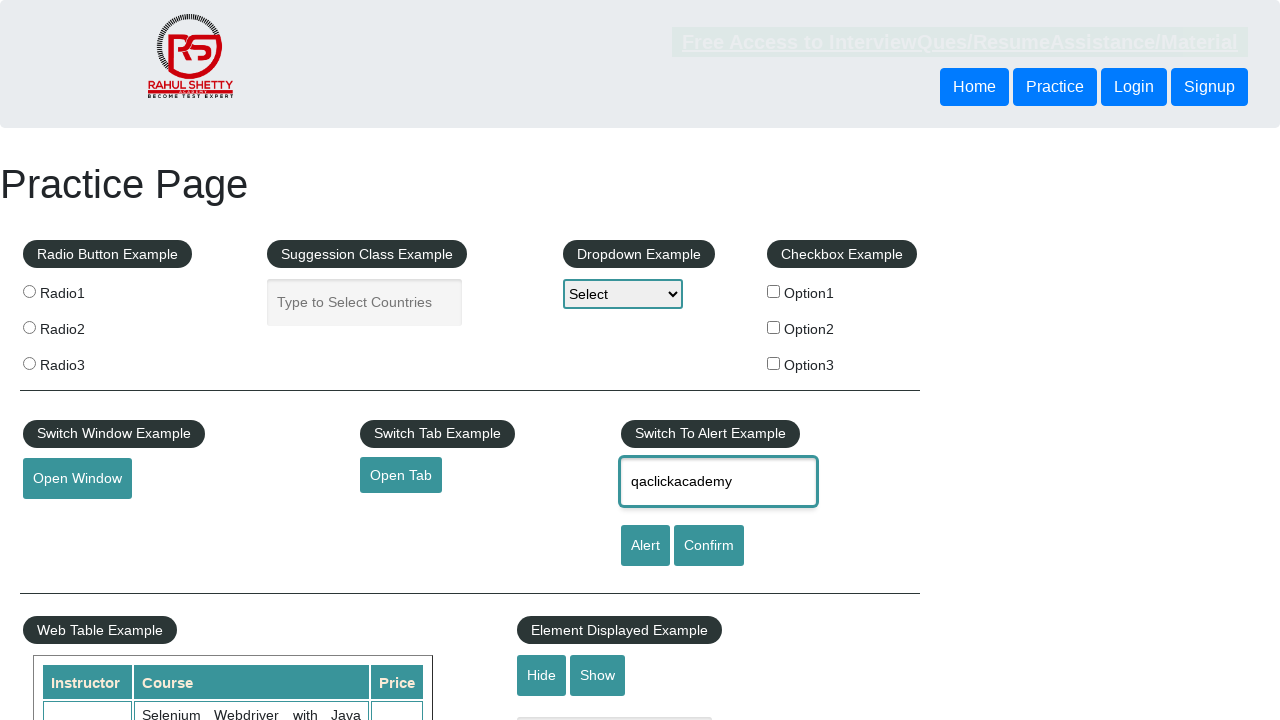

Clicked alert button to trigger alert dialog at (645, 546) on #alertbtn
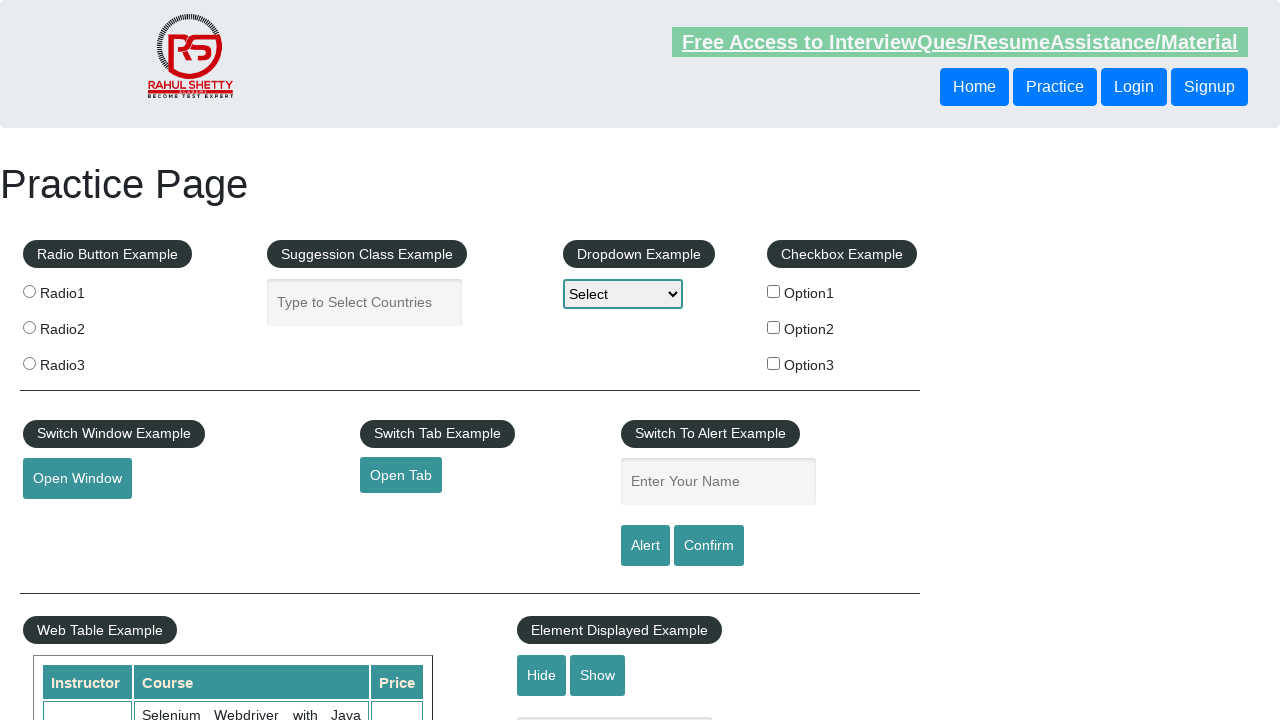

Alert dialog accepted
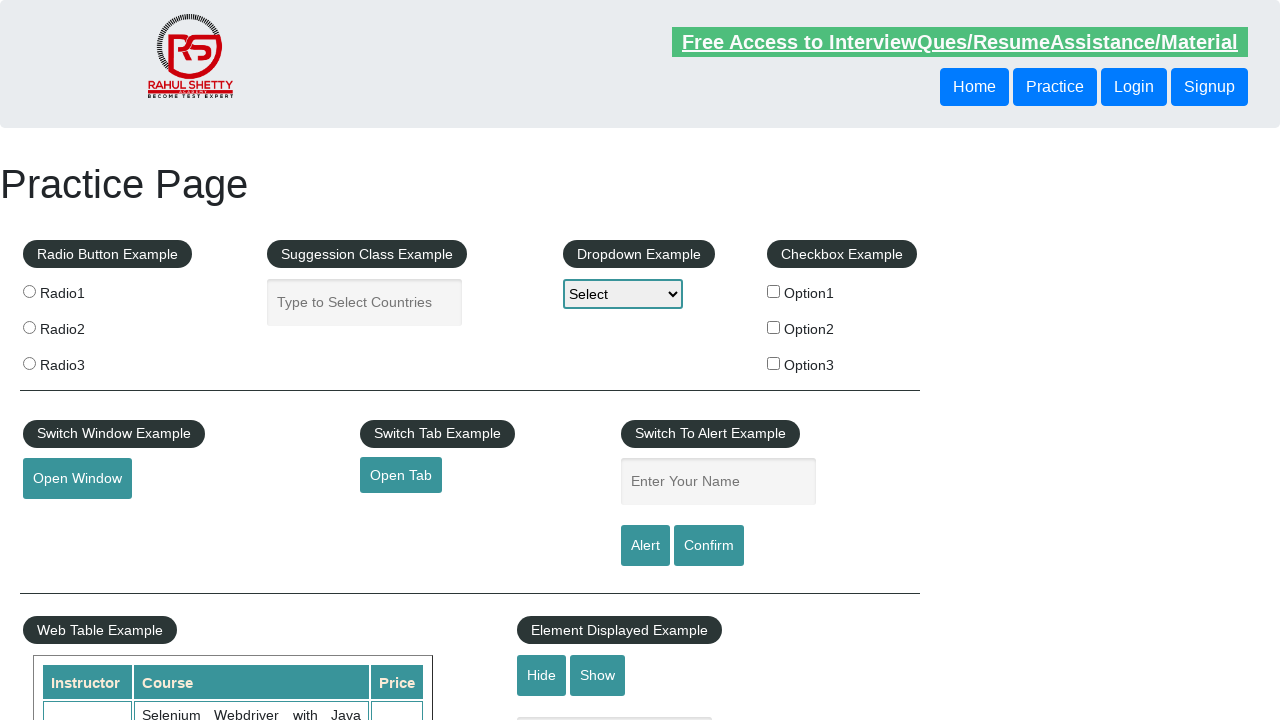

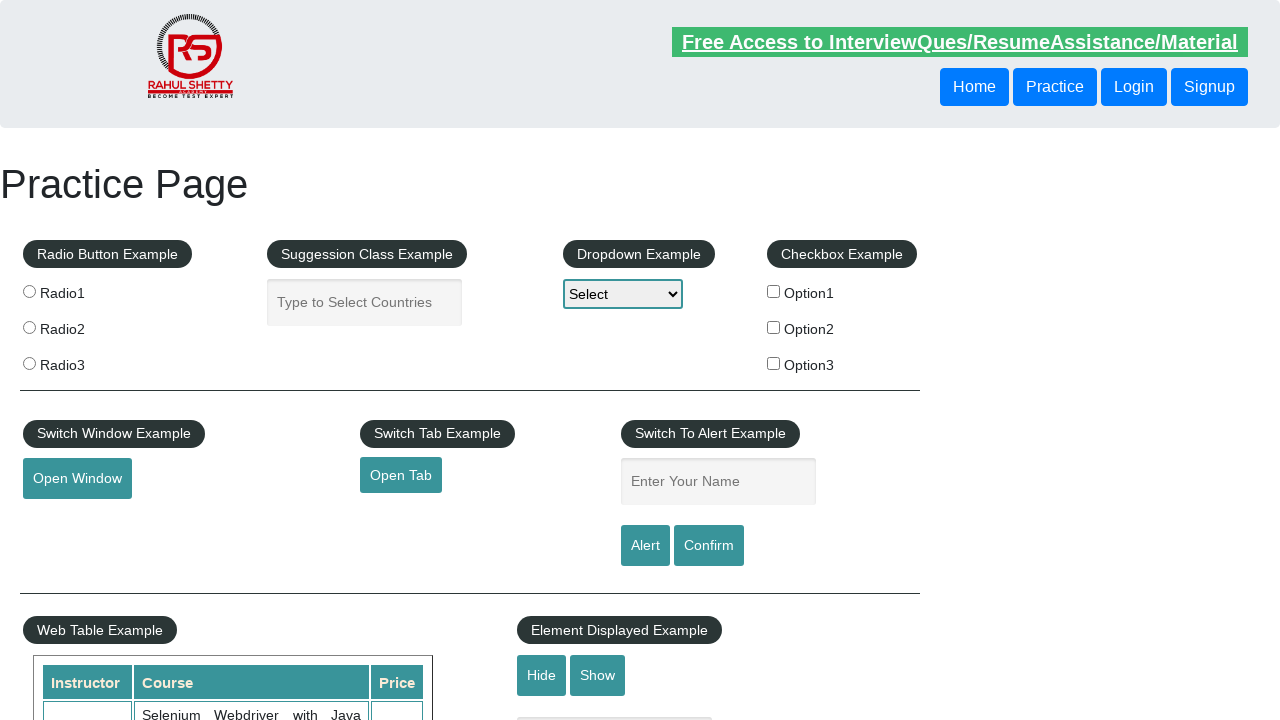